Tests Microsoft search functionality by searching for "Demand Driven Material Requirement Plan"

Starting URL: http://www.microsoft.com

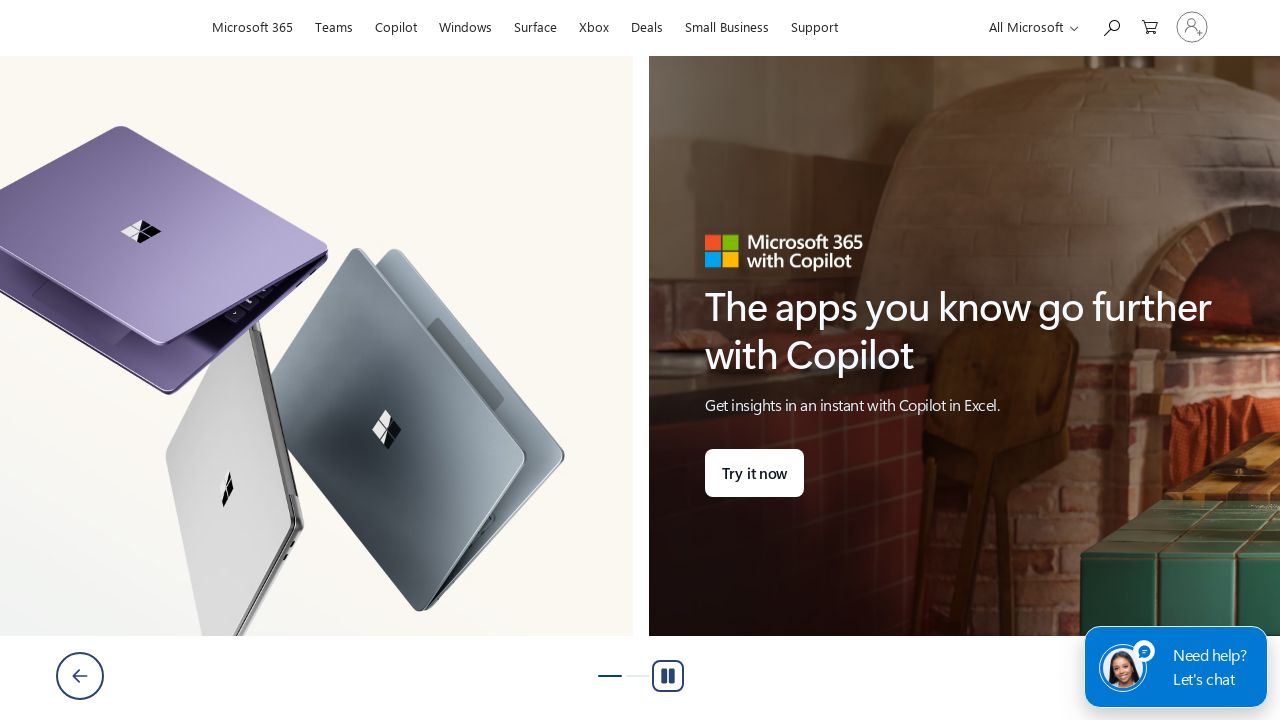

Clicked search icon to expand search box at (1111, 26) on #search
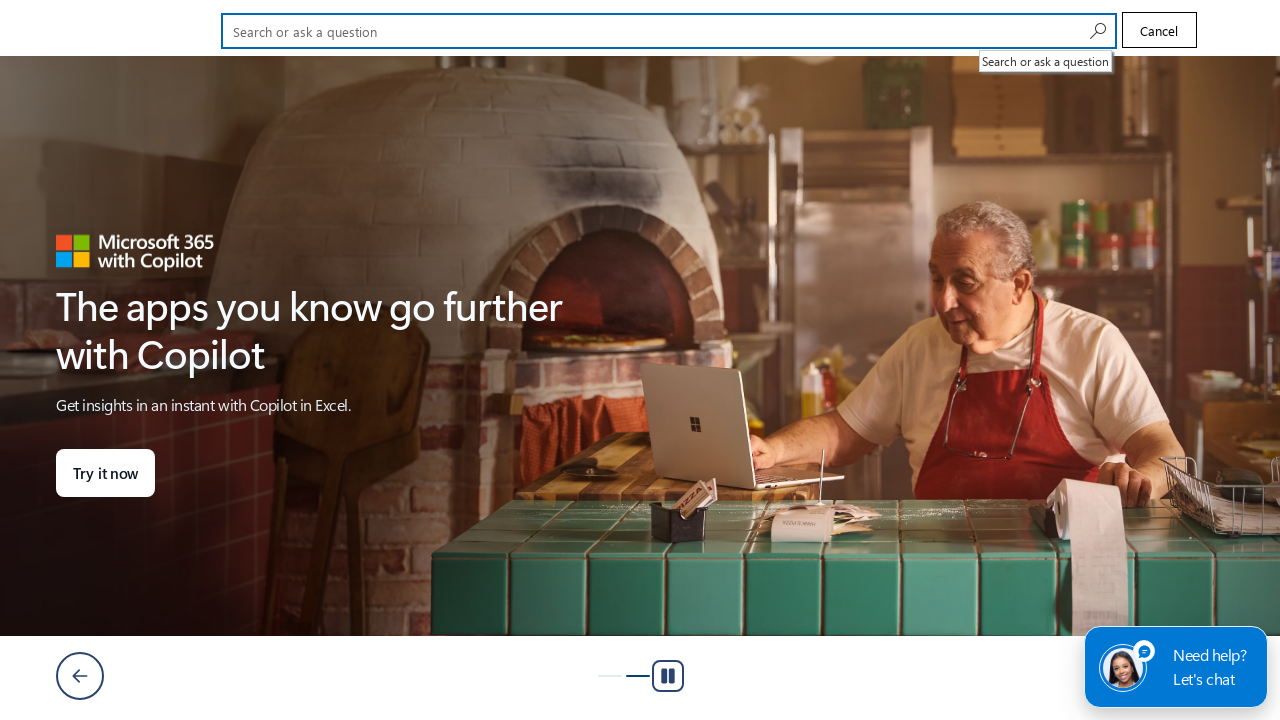

Entered search term 'Demand Driven Material Requirement Plan' into search field on #cli_shellHeaderSearchInput
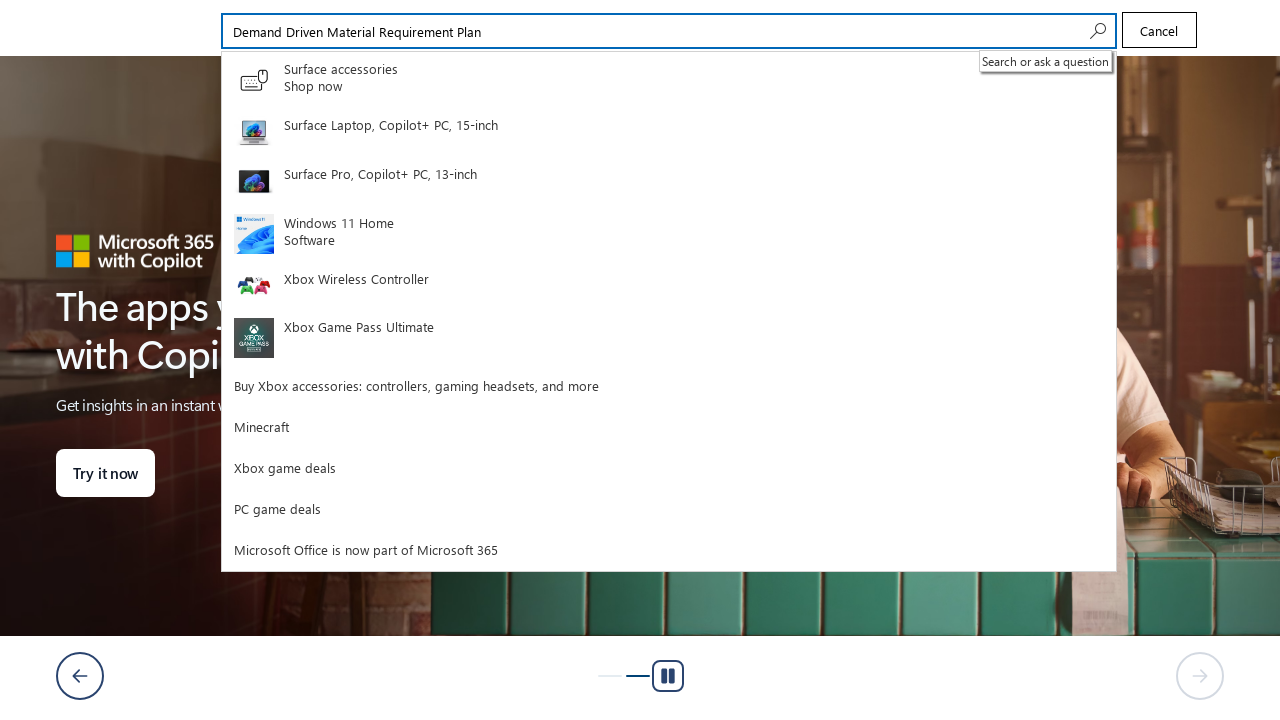

Clicked search icon to execute the search at (1096, 31) on #search
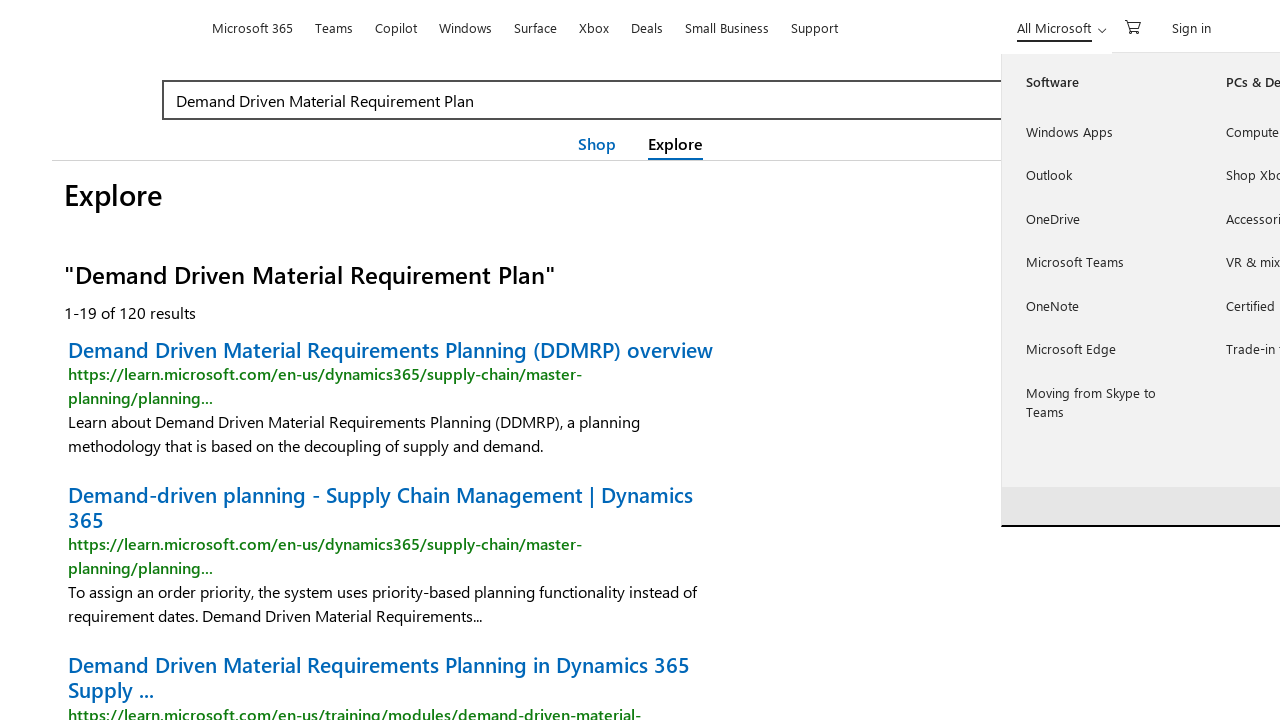

Search results page loaded (network idle)
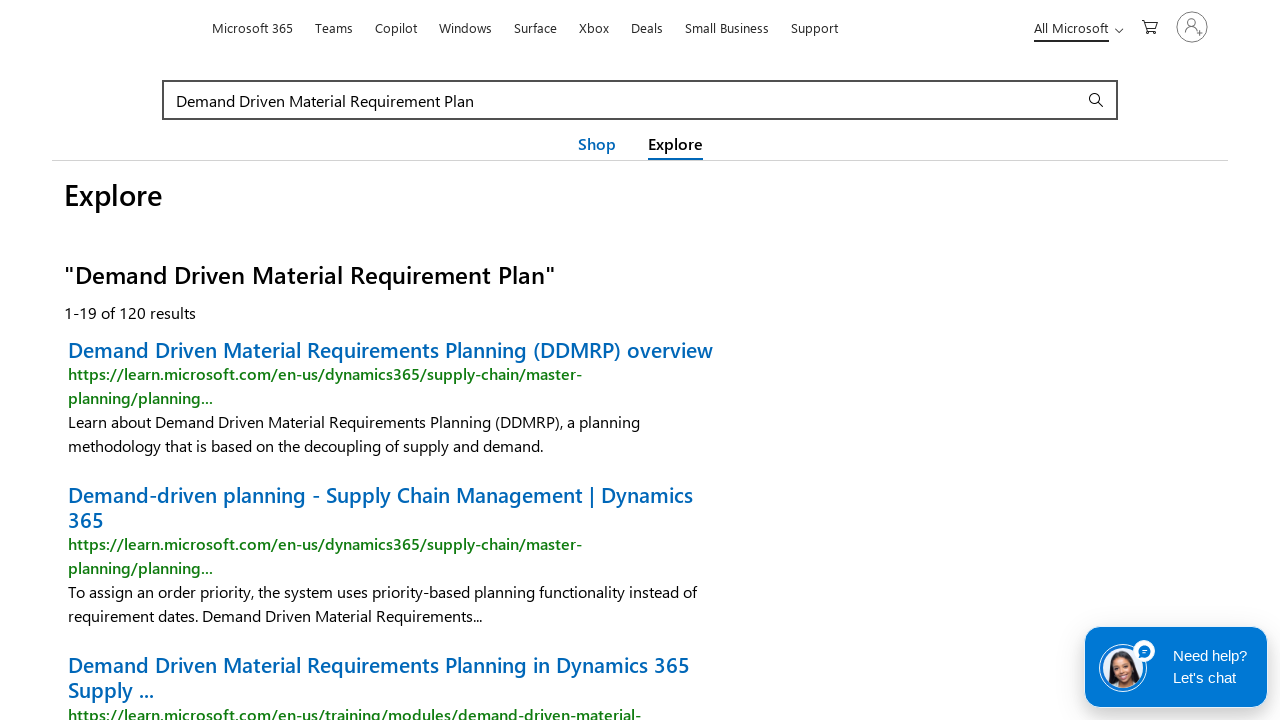

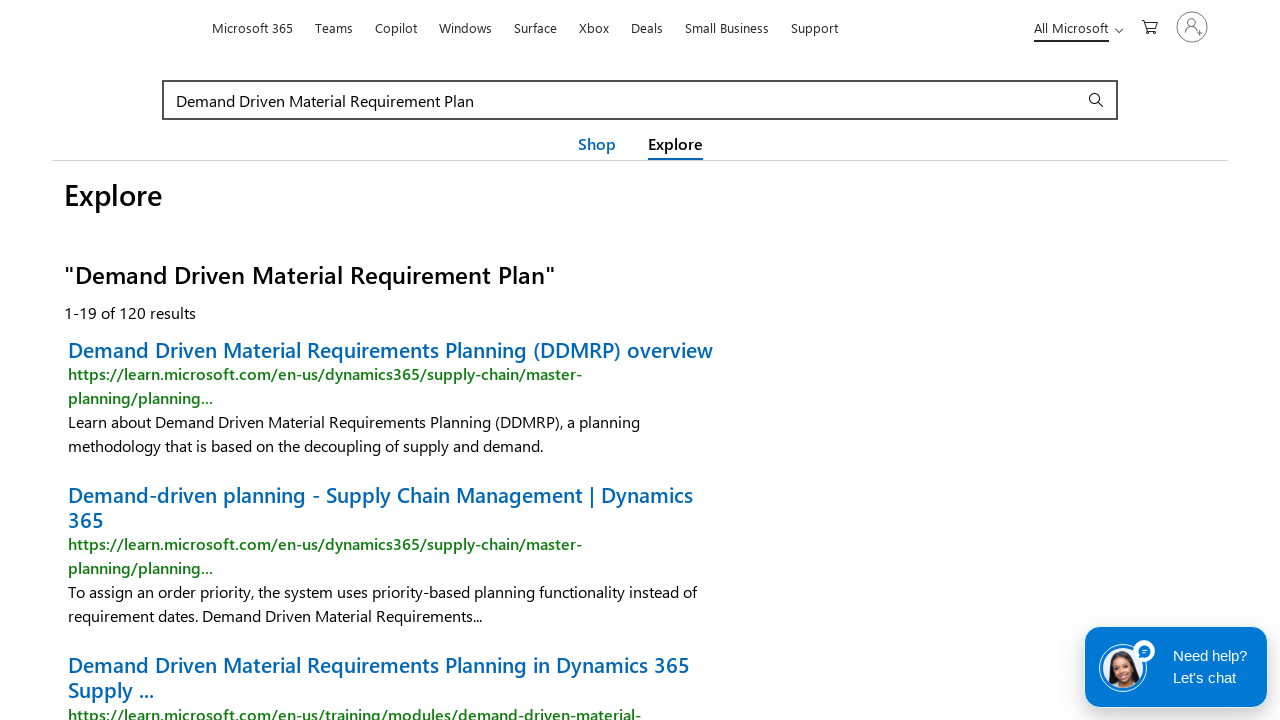